Tests clicking the "Get started" link on Playwright homepage and verifies navigation to the Installation page

Starting URL: https://playwright.dev/

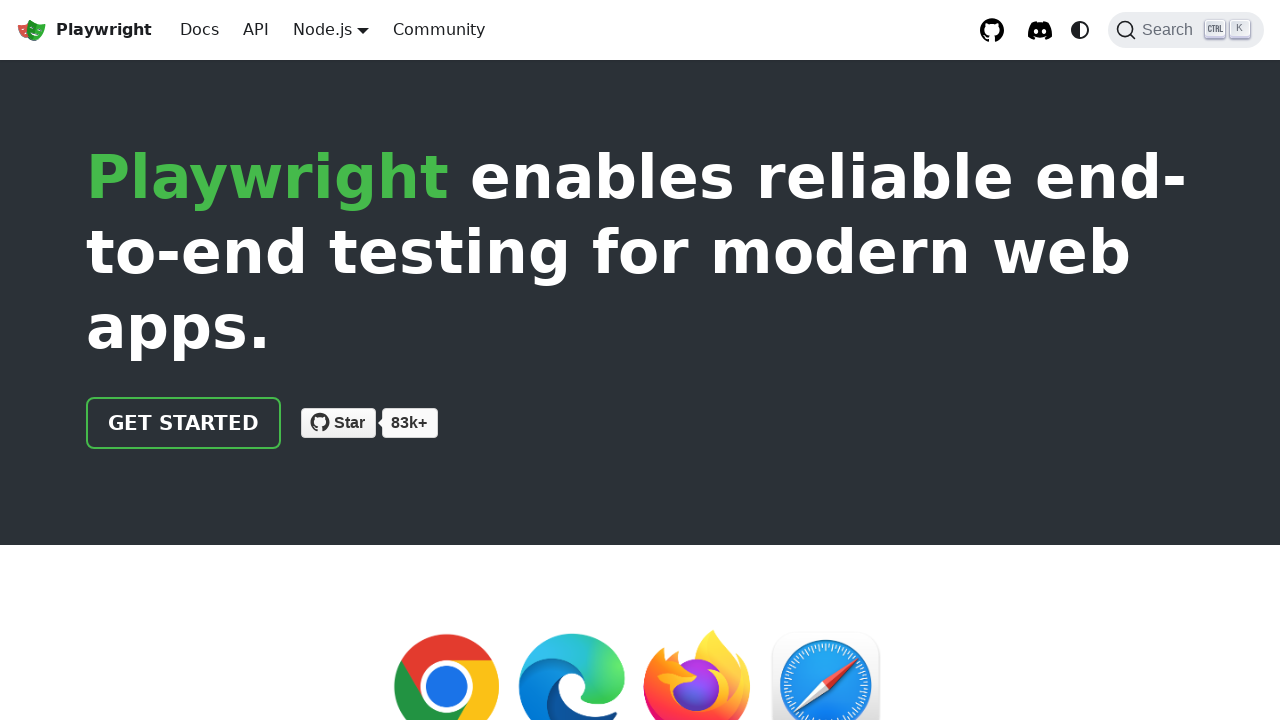

Navigated to Playwright homepage
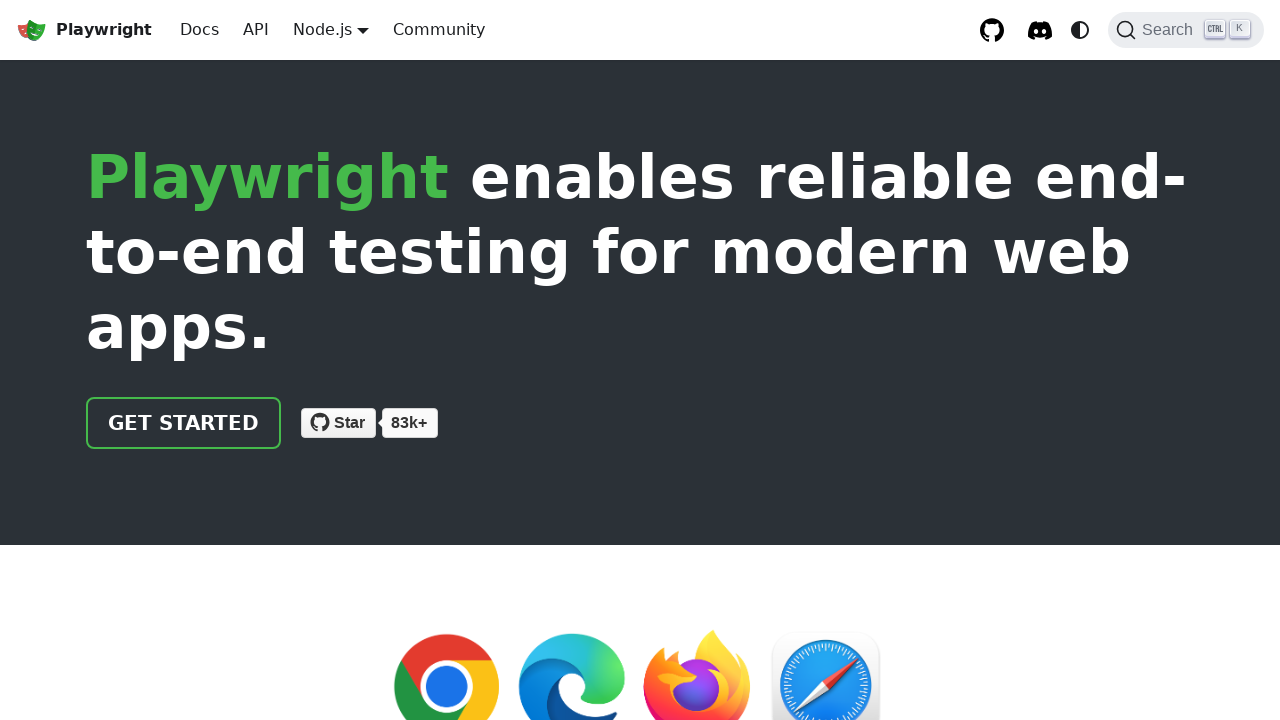

Clicked the 'Get started' link on homepage at (184, 423) on internal:role=link[name="Get started"i]
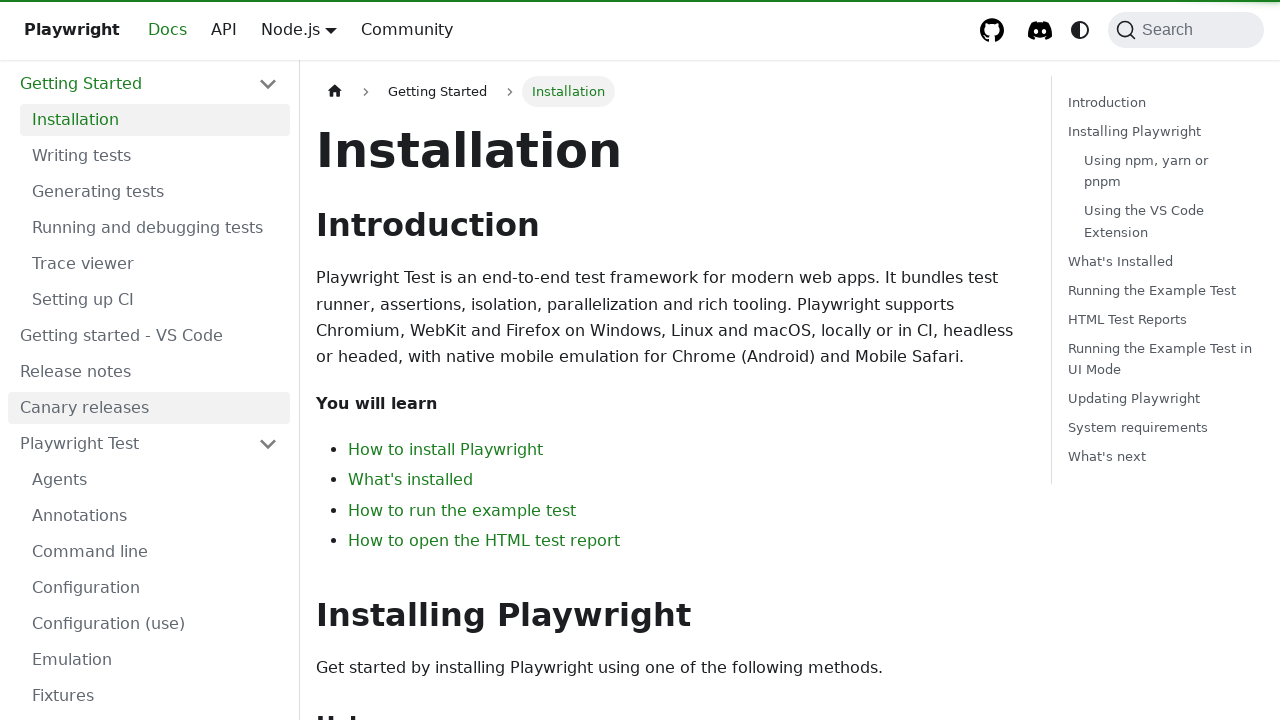

Installation page heading became visible, navigation successful
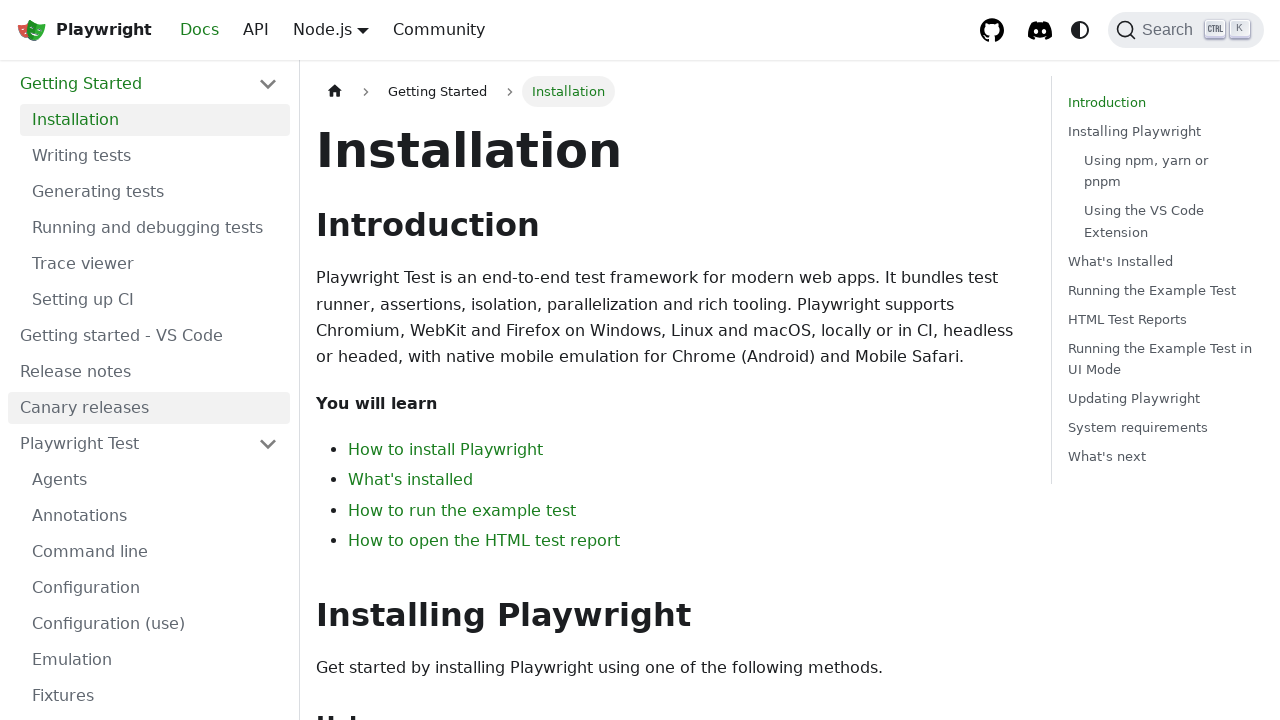

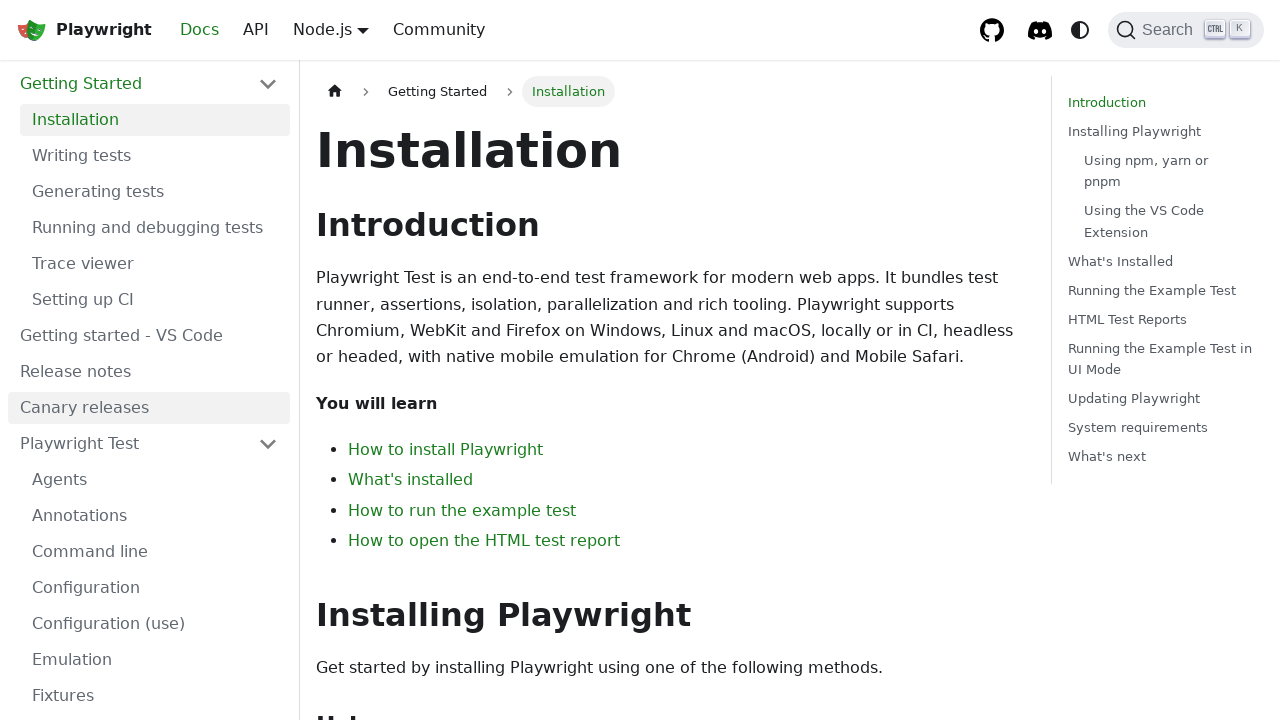